Tests browser navigation functionality by navigating to a website, moving to a subpage, and testing browser back/forward/refresh operations

Starting URL: https://amplitudo.me

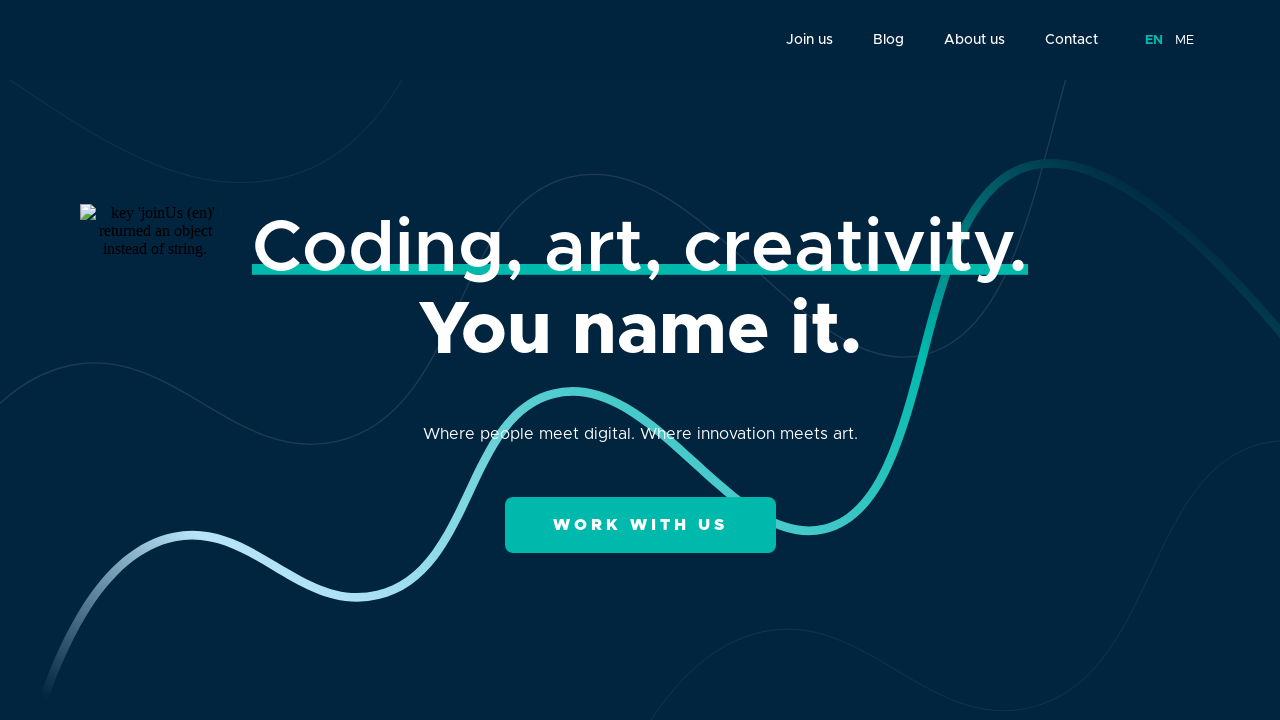

Retrieved page title for verification
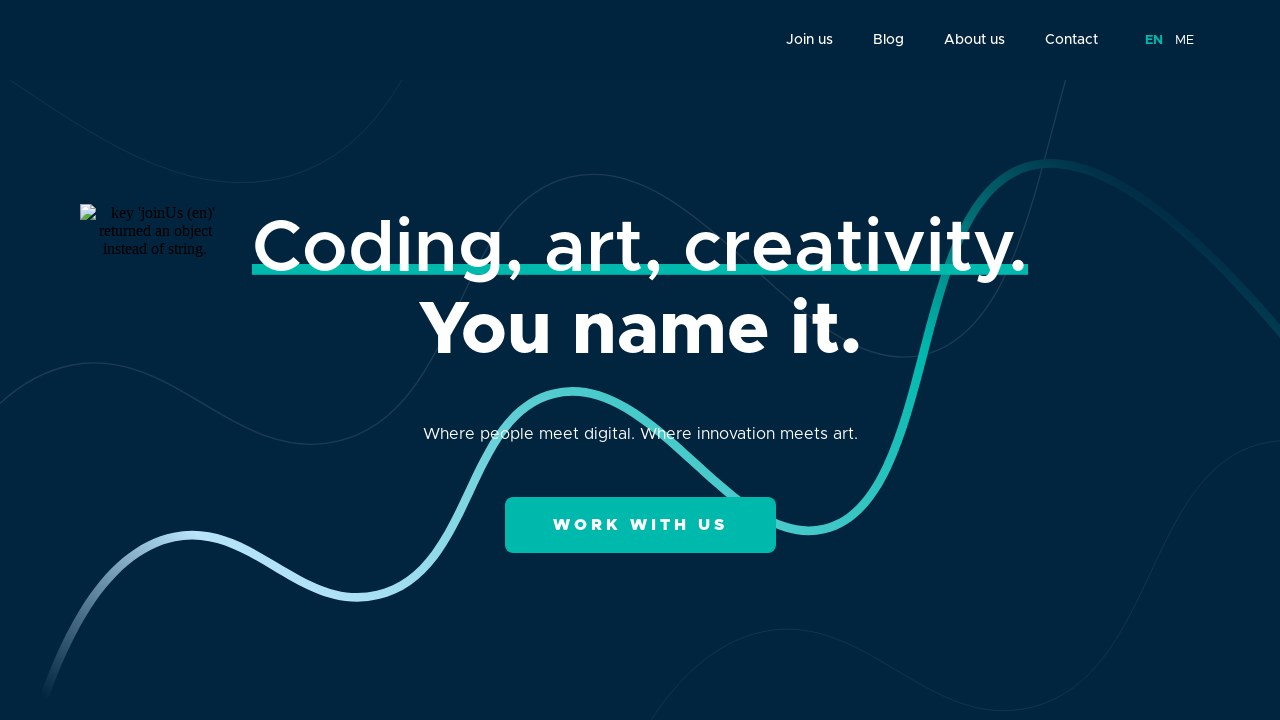

Retrieved current URL for verification
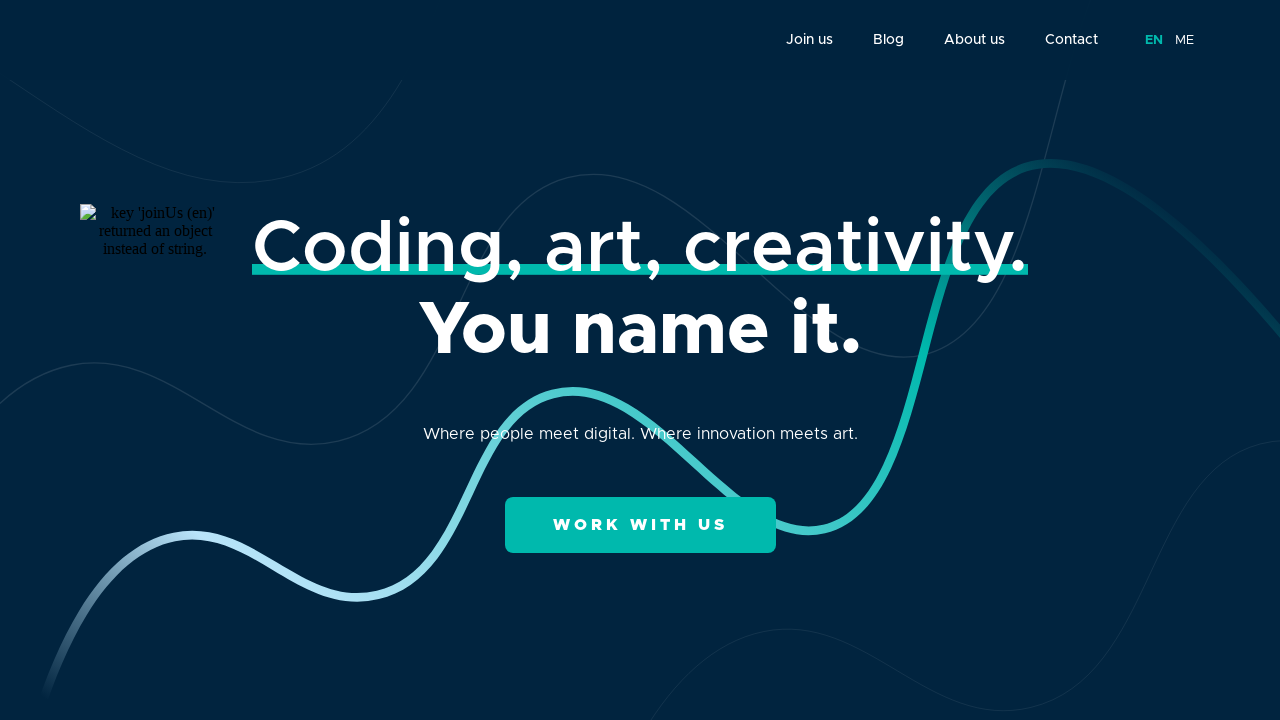

Navigated to About Us subpage
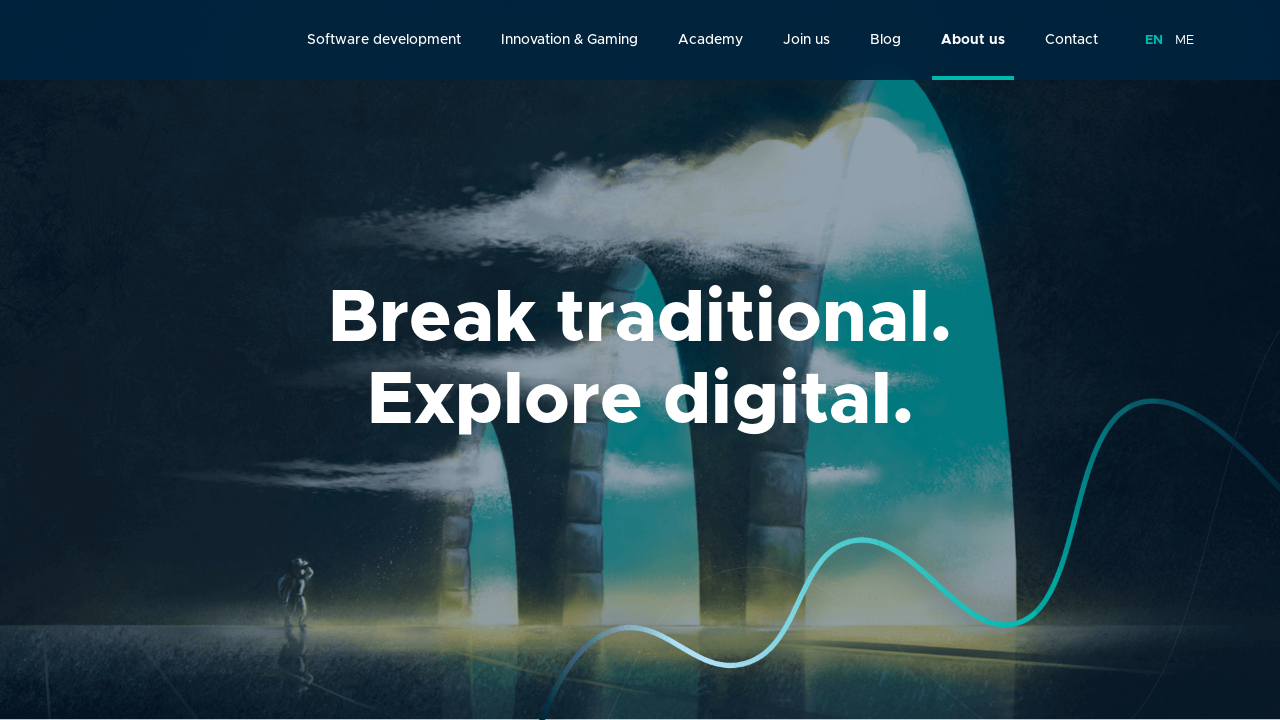

Navigated back to main page using browser back button
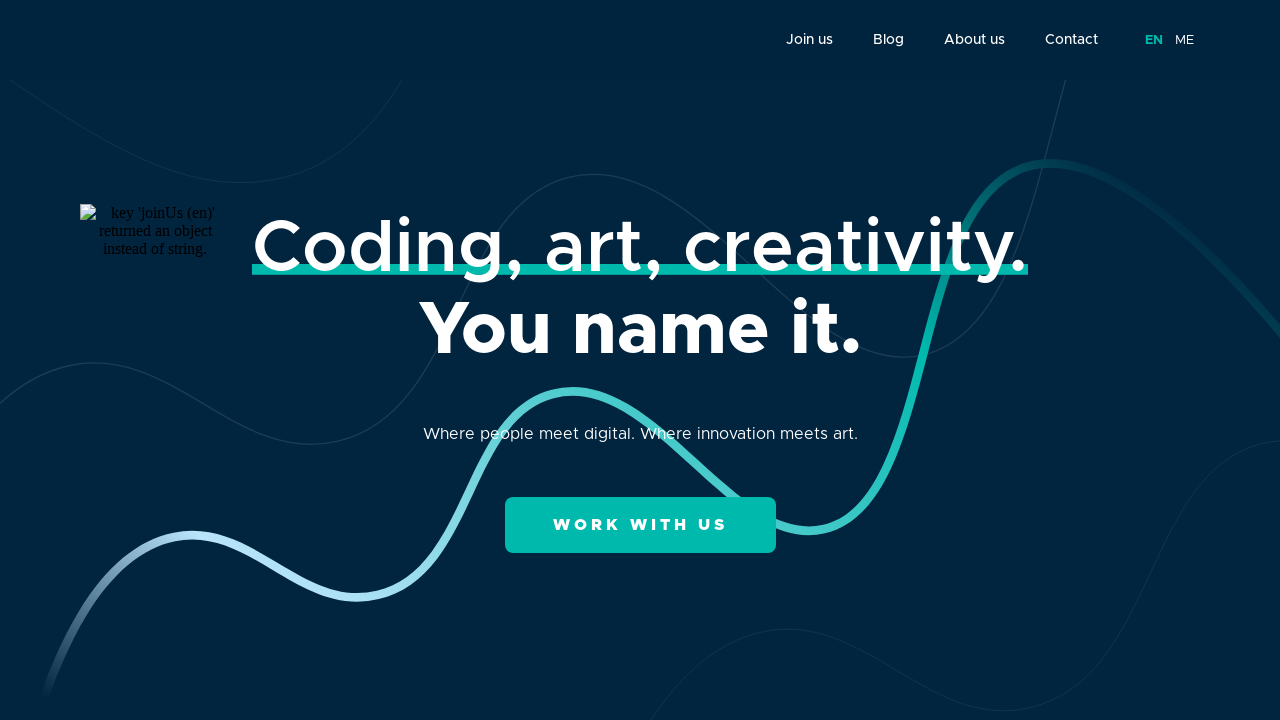

Navigated forward to About Us page using browser forward button
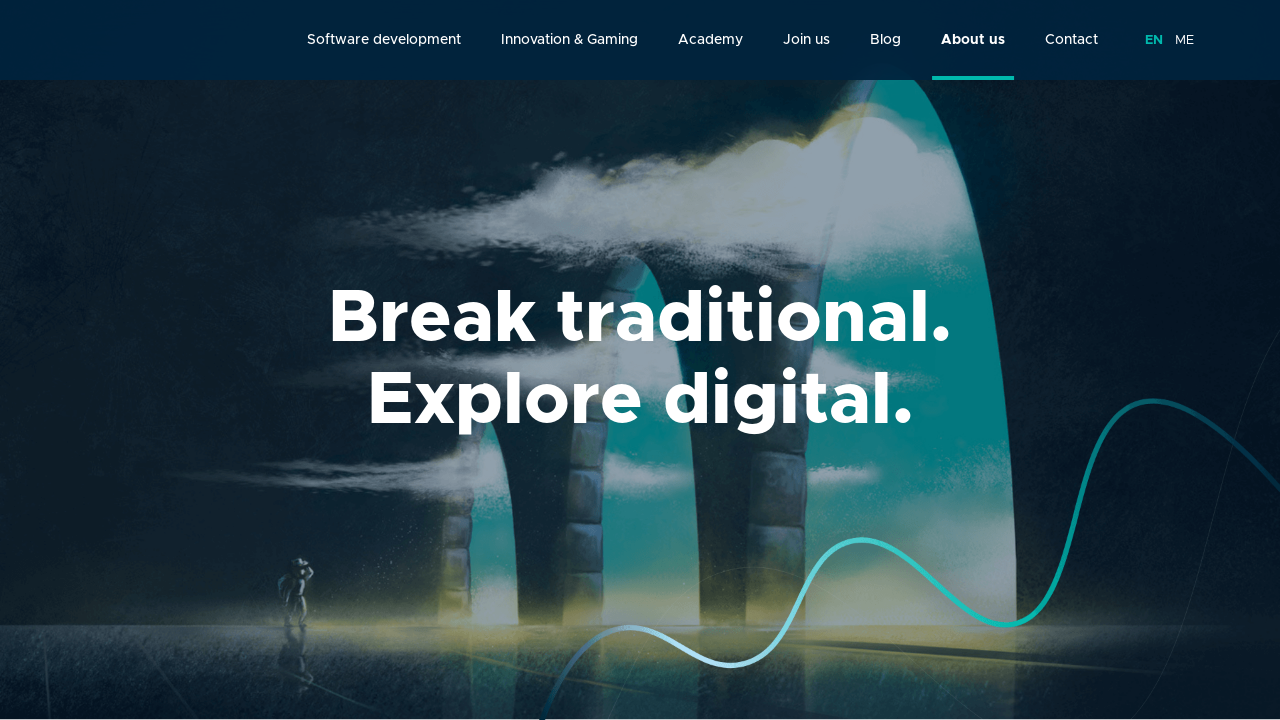

Refreshed the current page
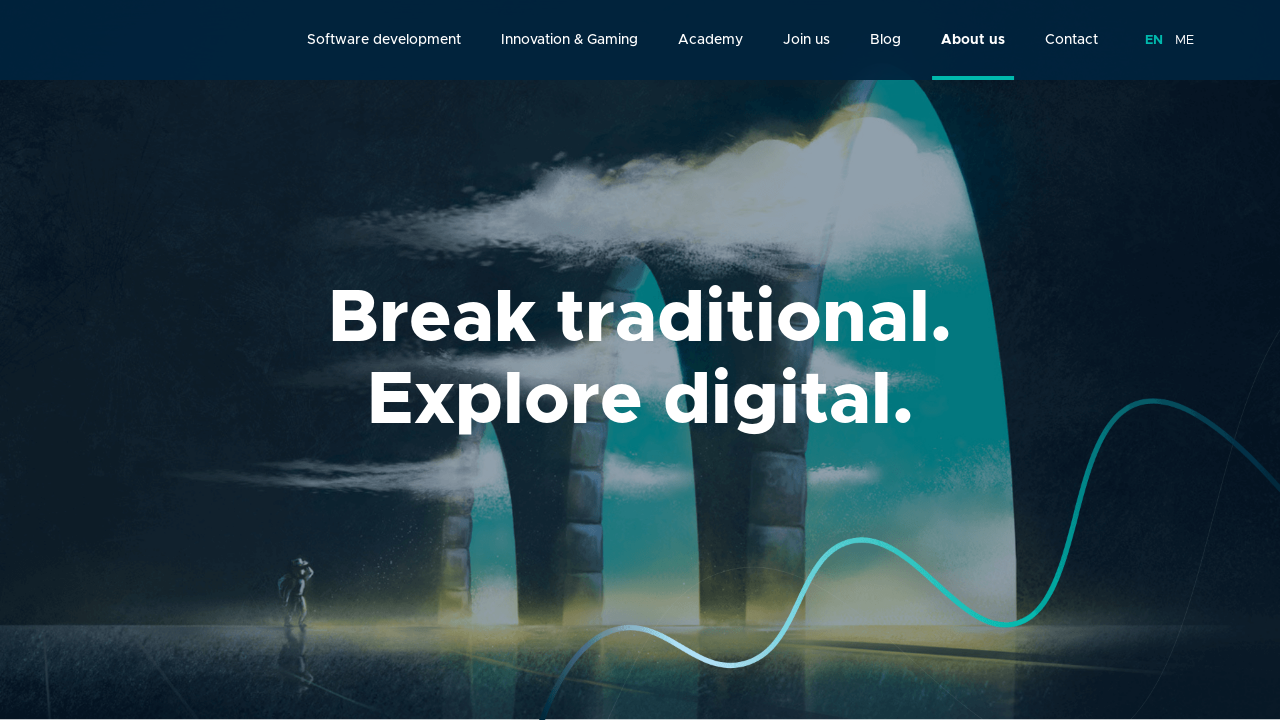

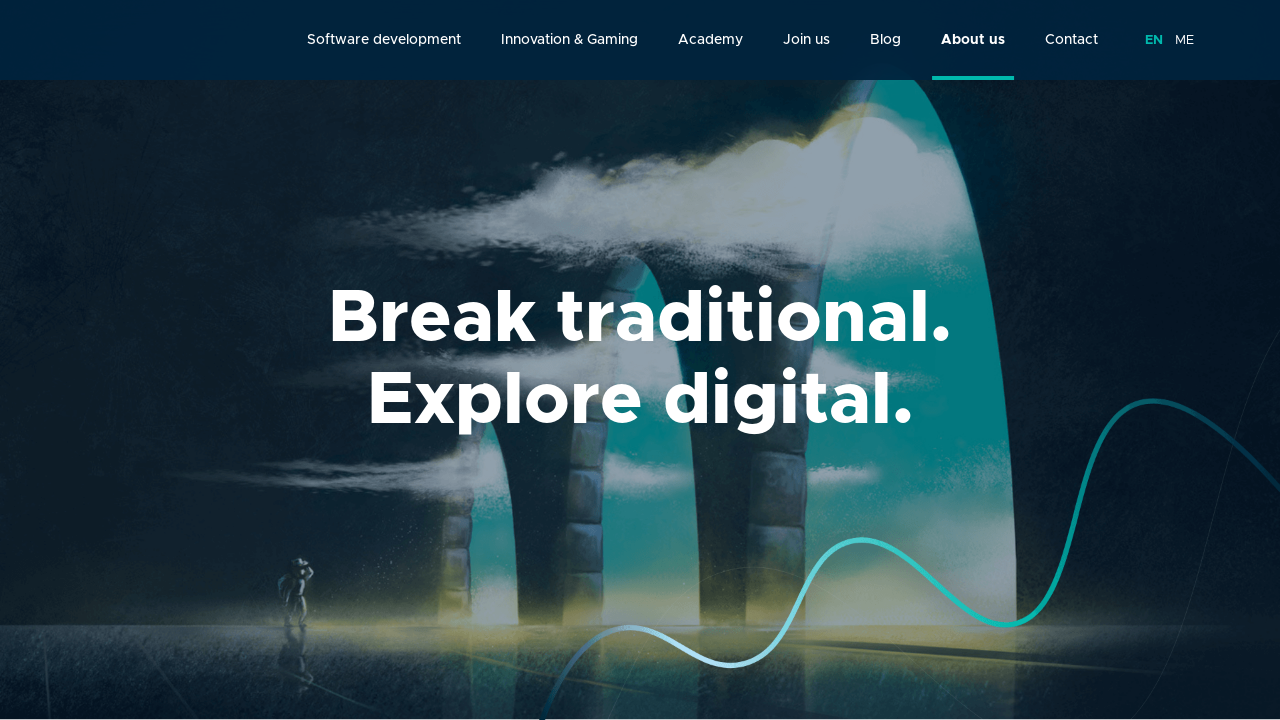